Tests that the page title contains OrangeHRM

Starting URL: https://opensource-demo.orangehrmlive.com/web/index.php/auth/login

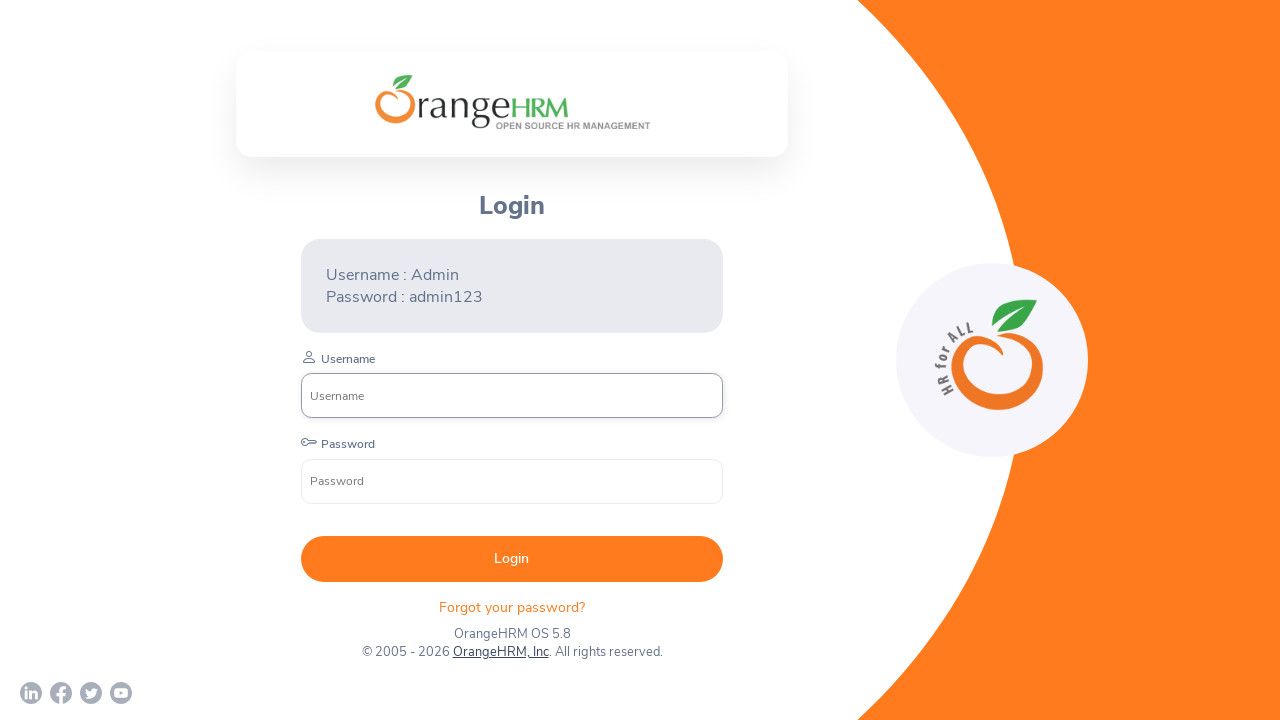

Waited for page to reach domcontentloaded state
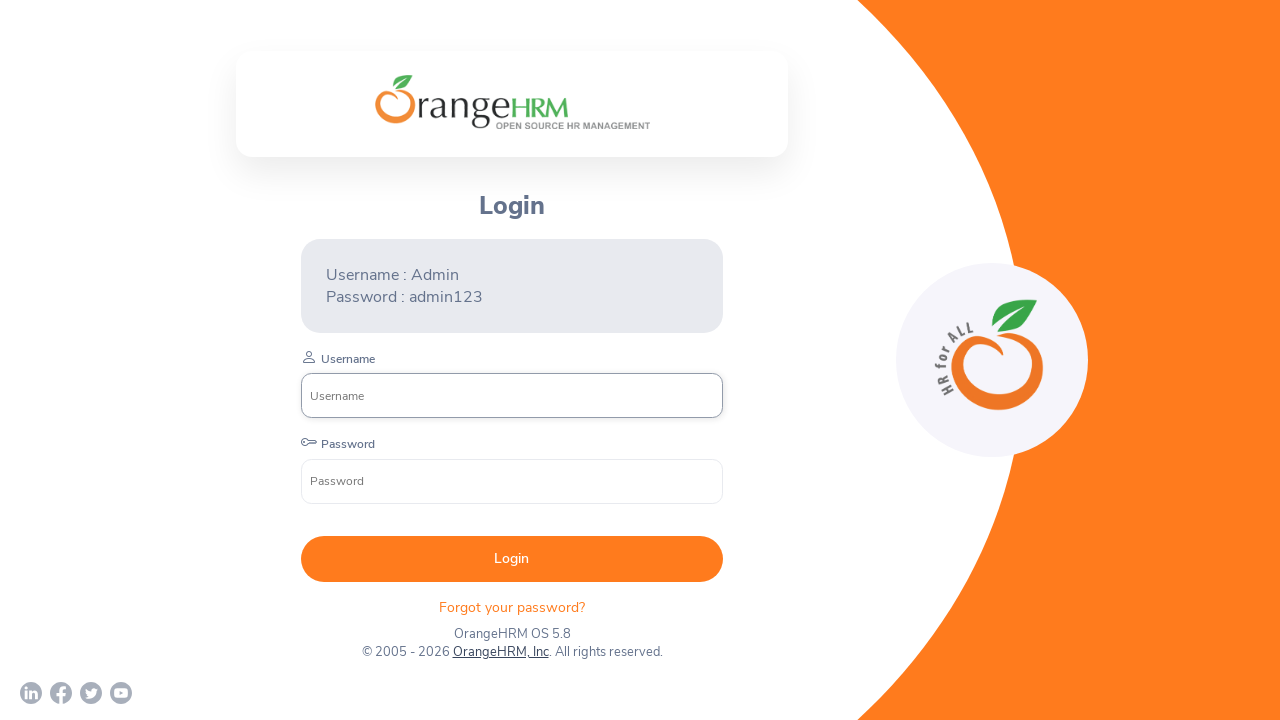

Retrieved page title: 'OrangeHRM'
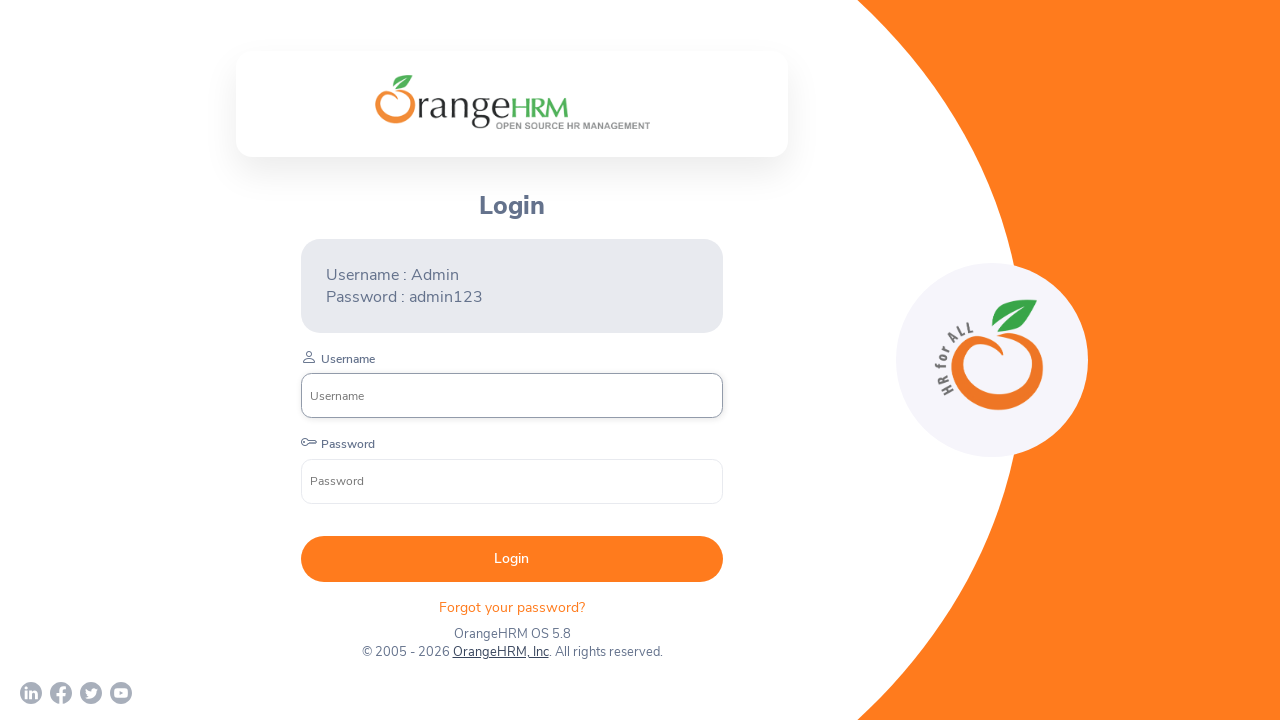

Assertion passed: page title contains 'OrangeHRM'
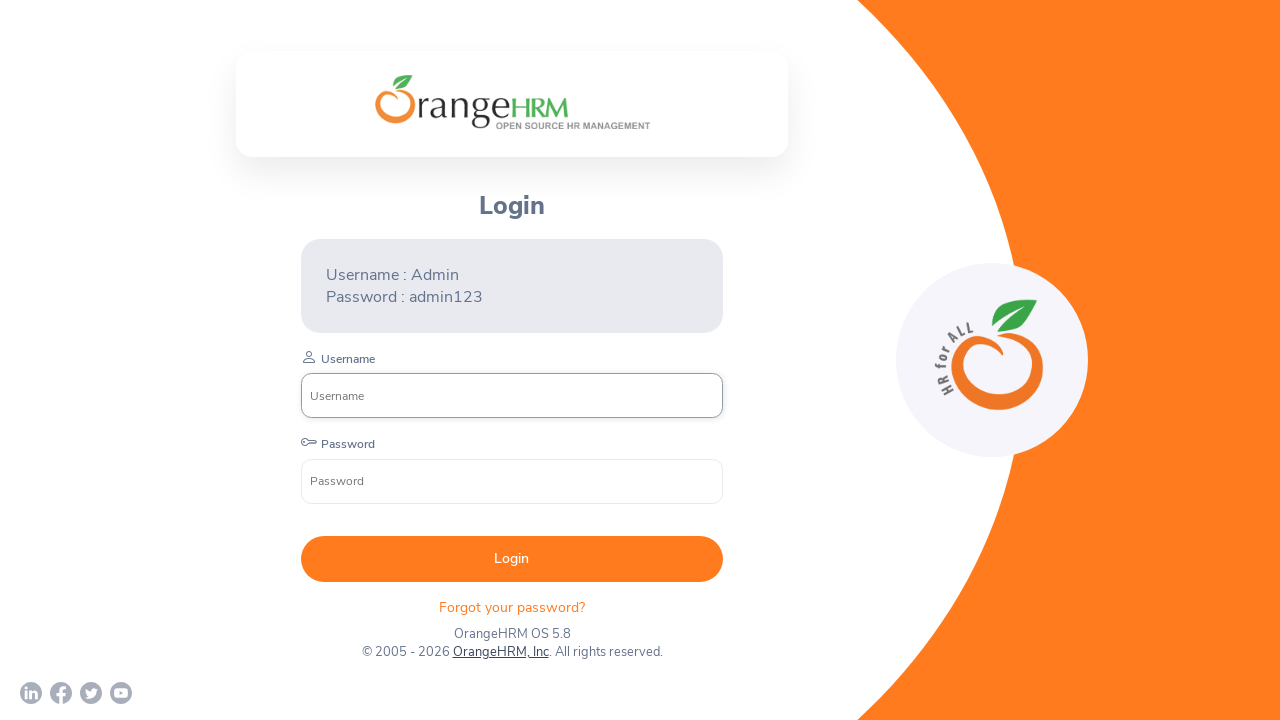

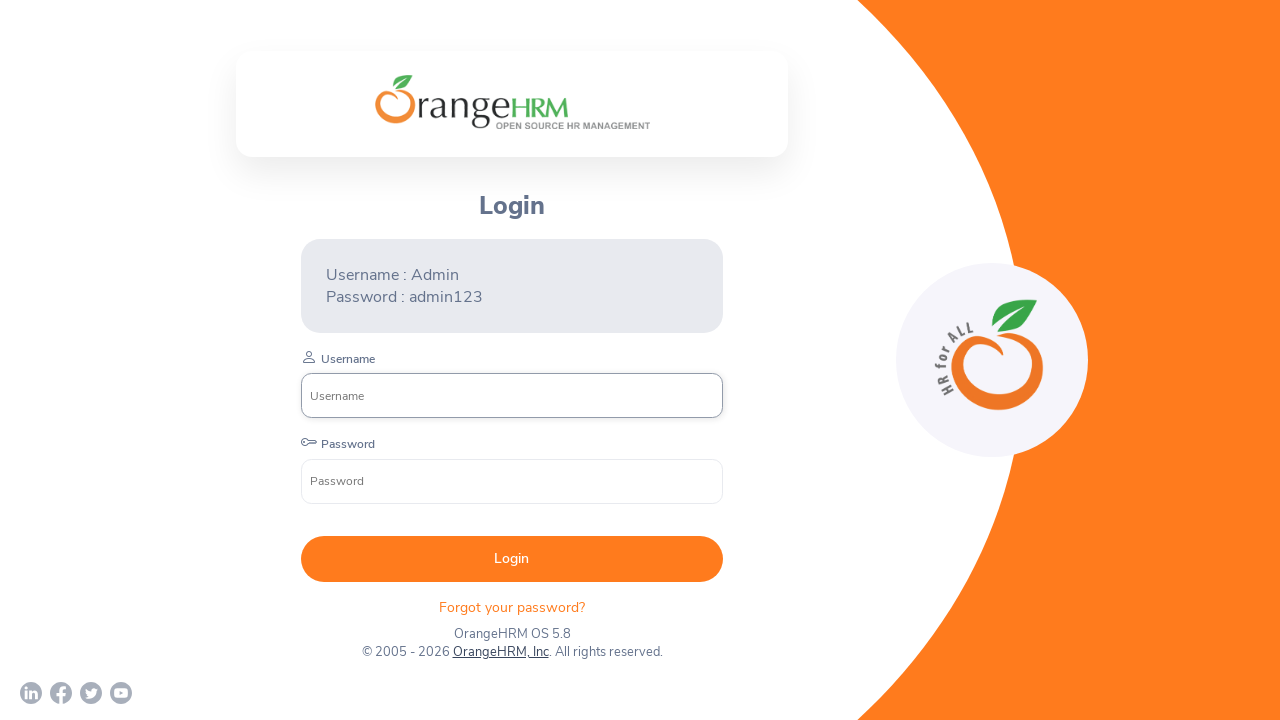